Tests hover functionality by hovering over the first avatar image and verifying that the caption/additional user information becomes visible.

Starting URL: http://the-internet.herokuapp.com/hovers

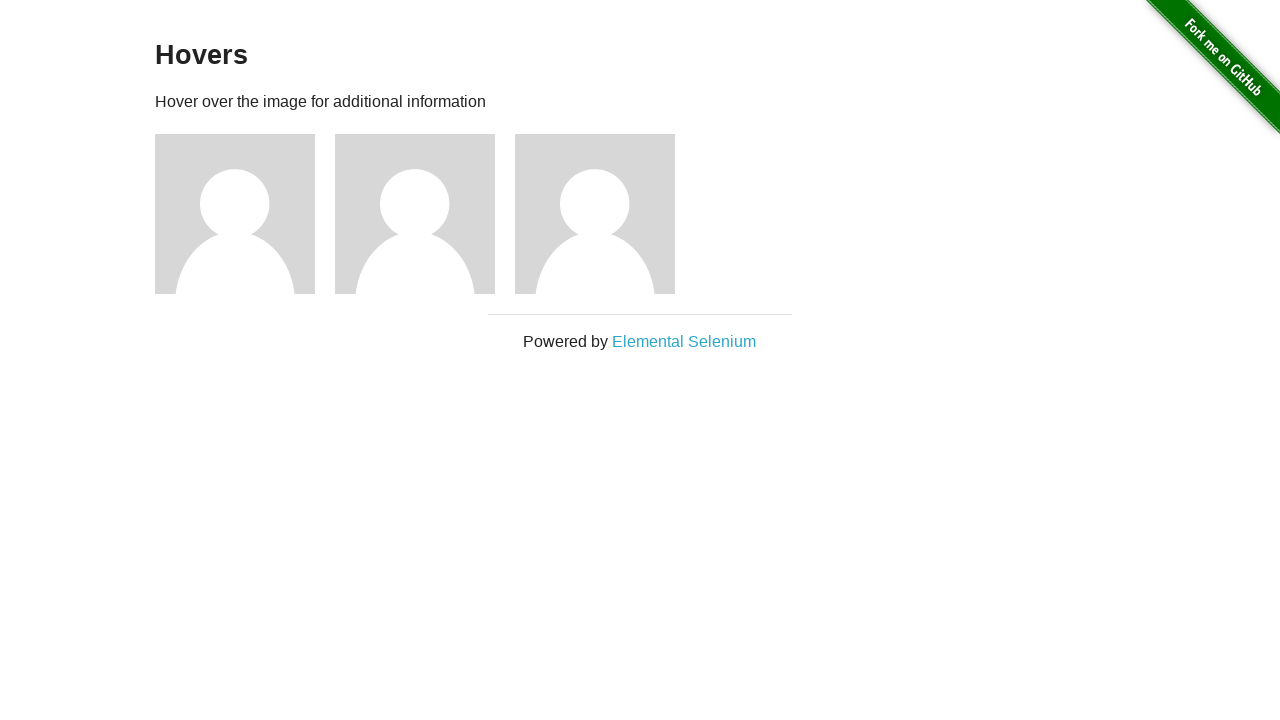

Located first avatar figure element
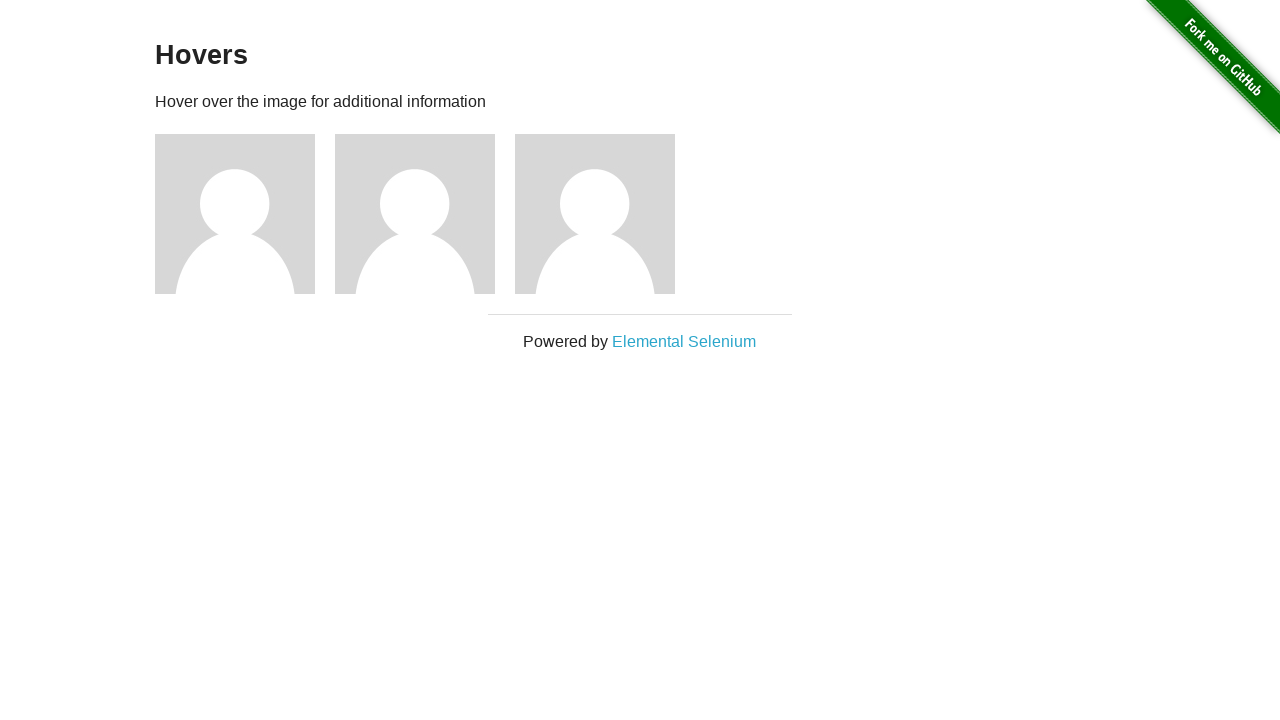

Hovered over first avatar image at (245, 214) on .figure >> nth=0
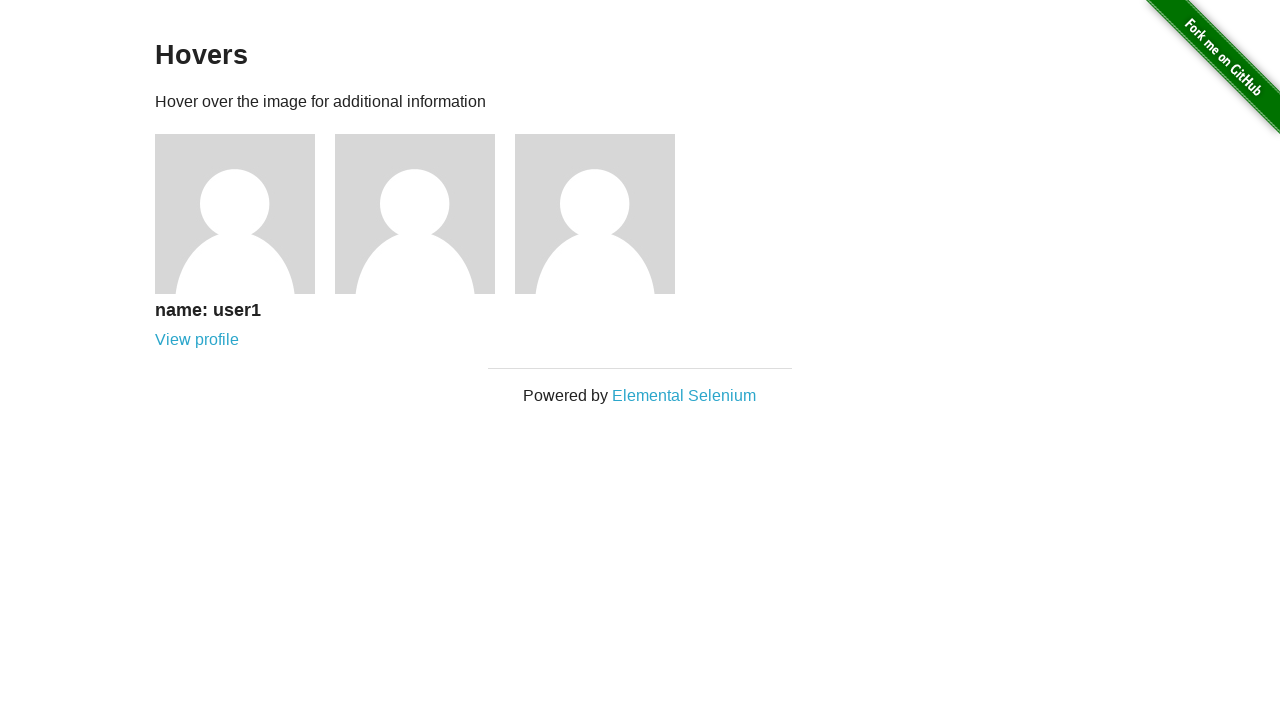

Located caption element
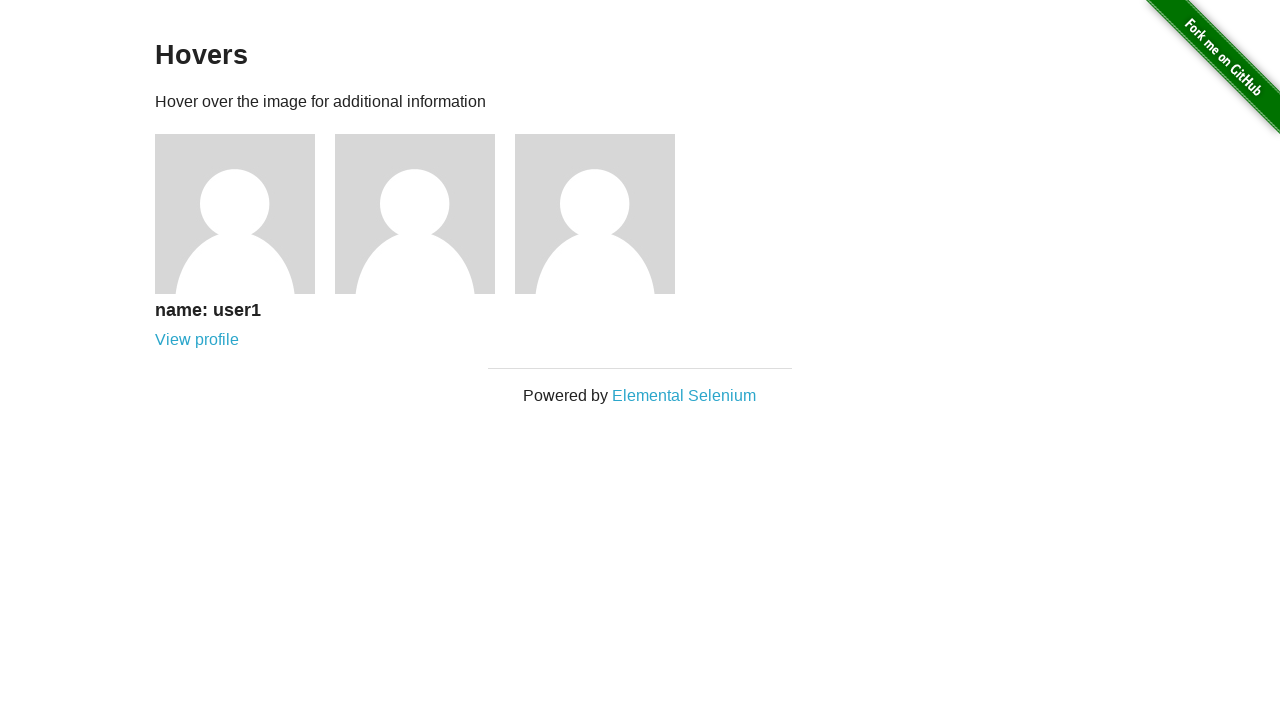

Verified caption is visible after hovering
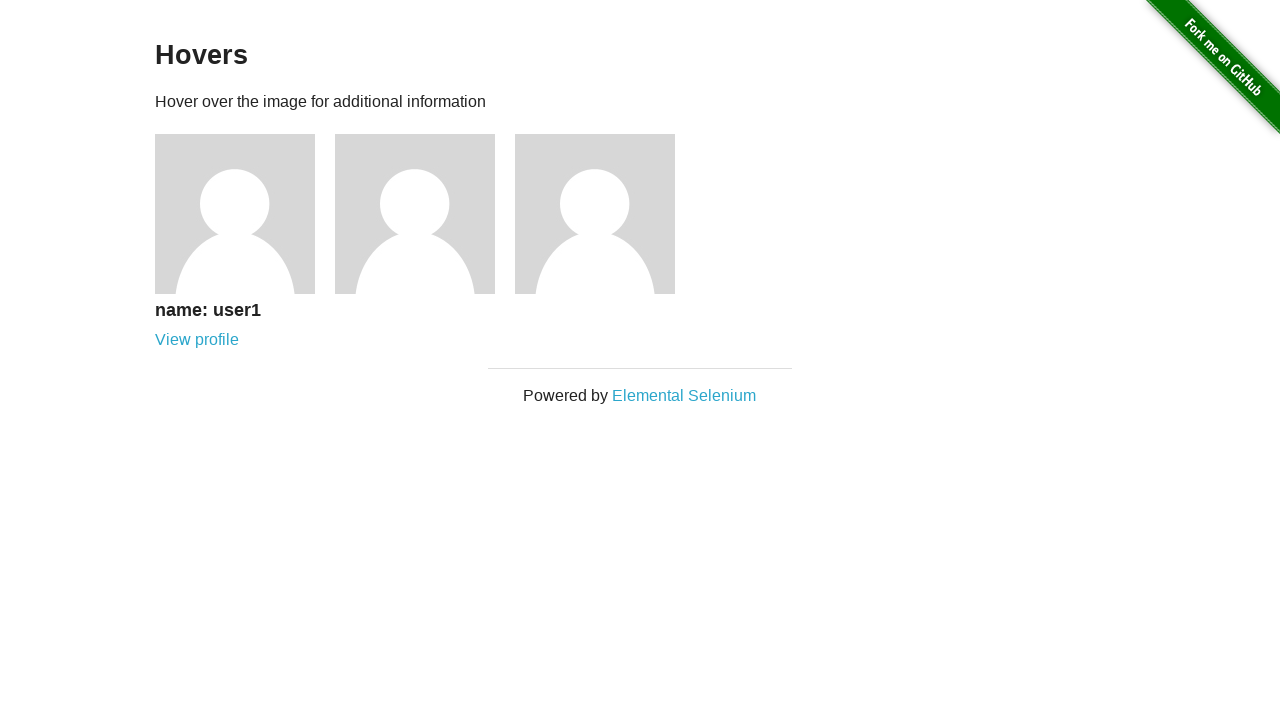

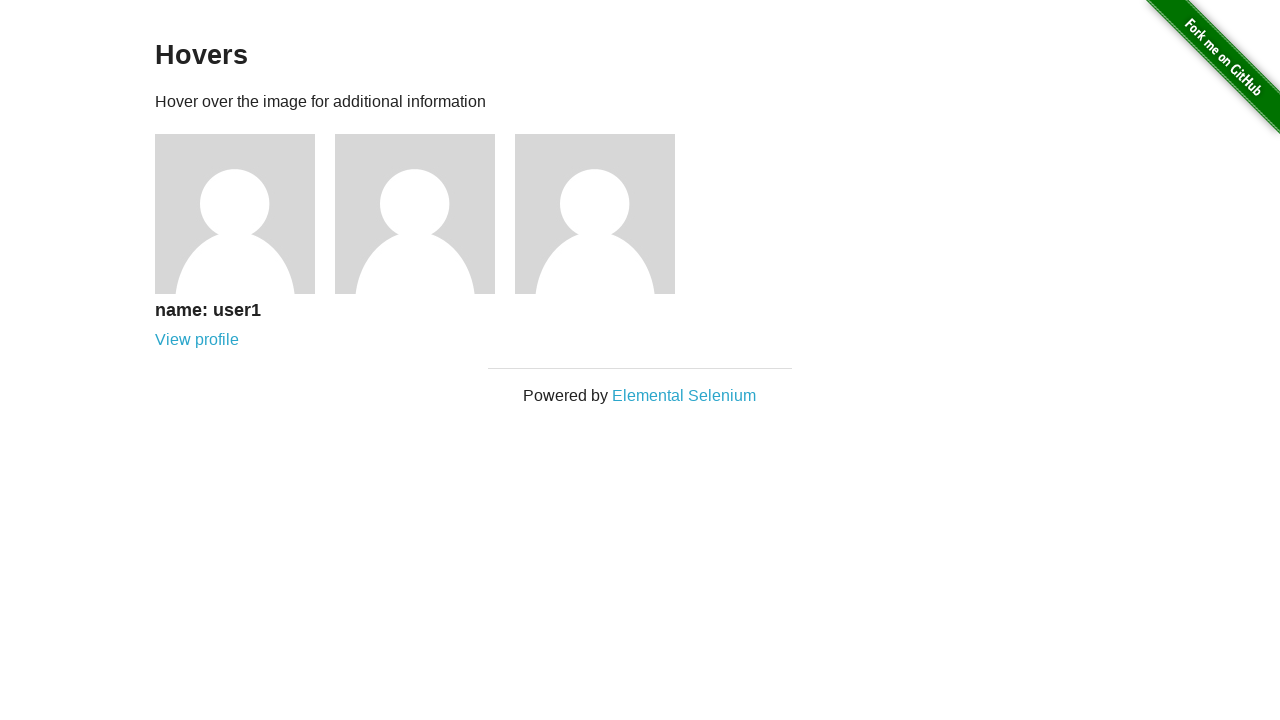